Tests marking all todo items as completed using the toggle-all checkbox

Starting URL: https://demo.playwright.dev/todomvc

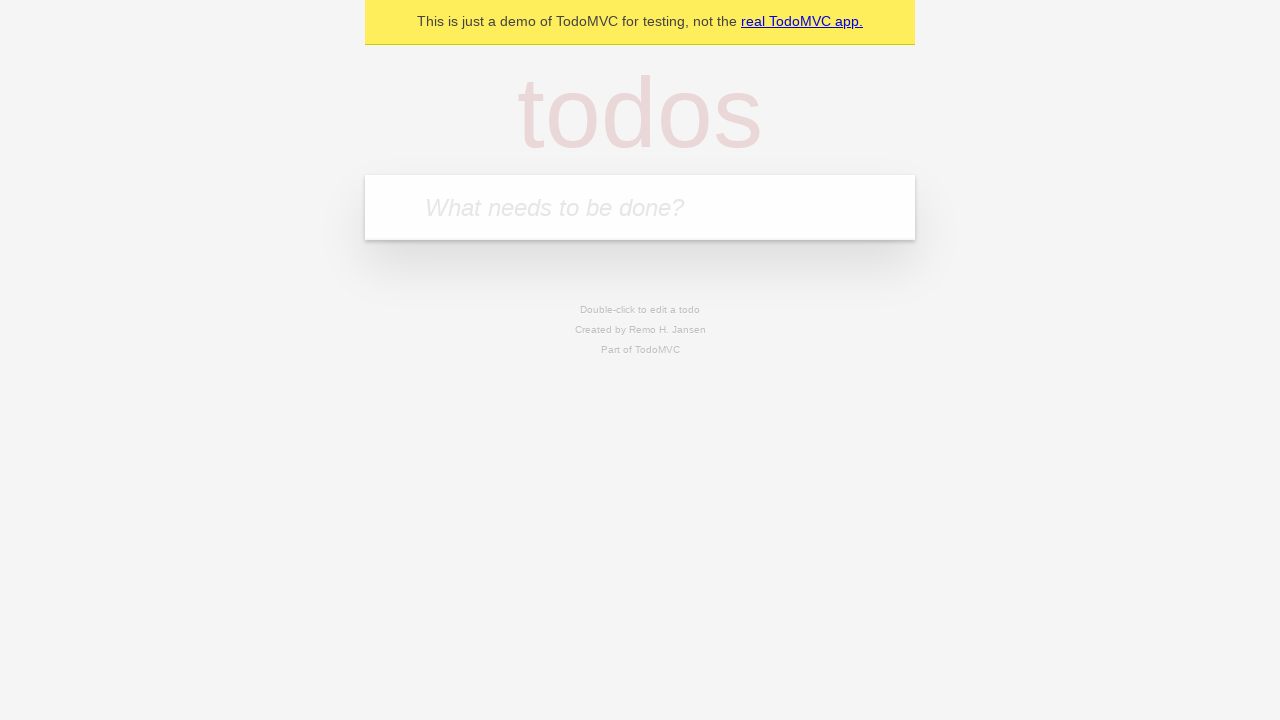

Filled todo input with 'buy some cheese' on internal:attr=[placeholder="What needs to be done?"i]
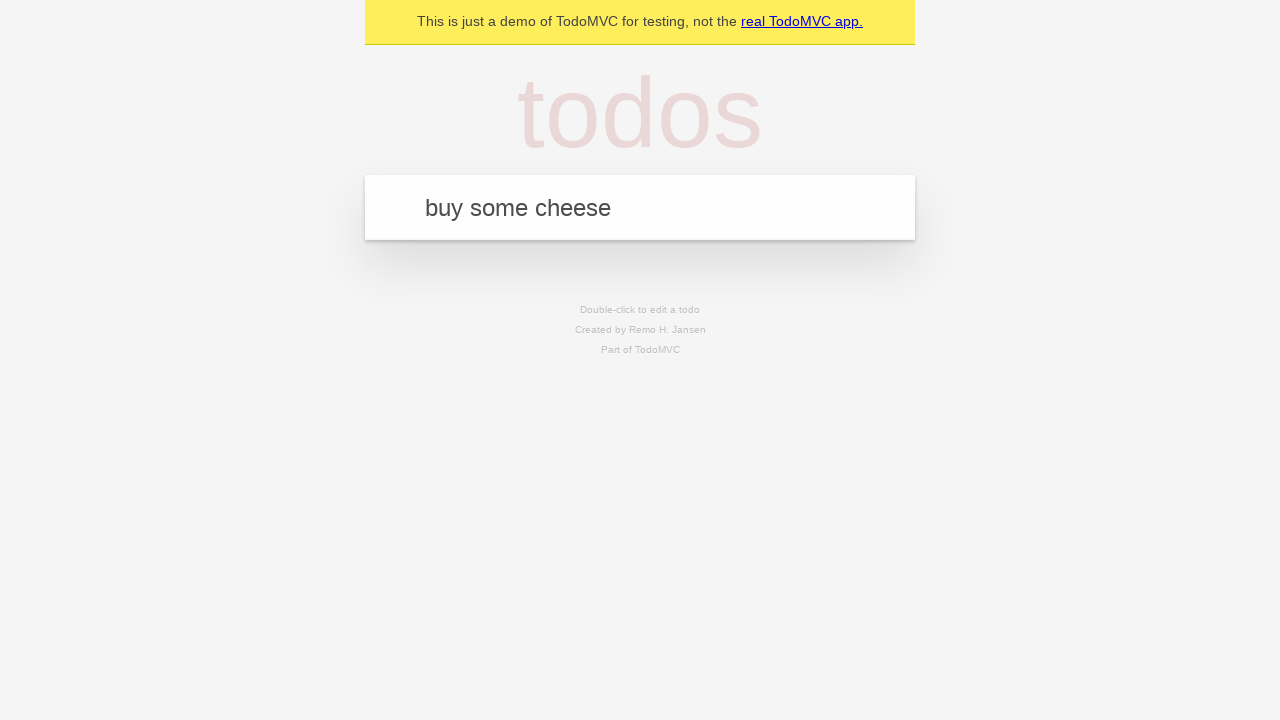

Pressed Enter to add first todo on internal:attr=[placeholder="What needs to be done?"i]
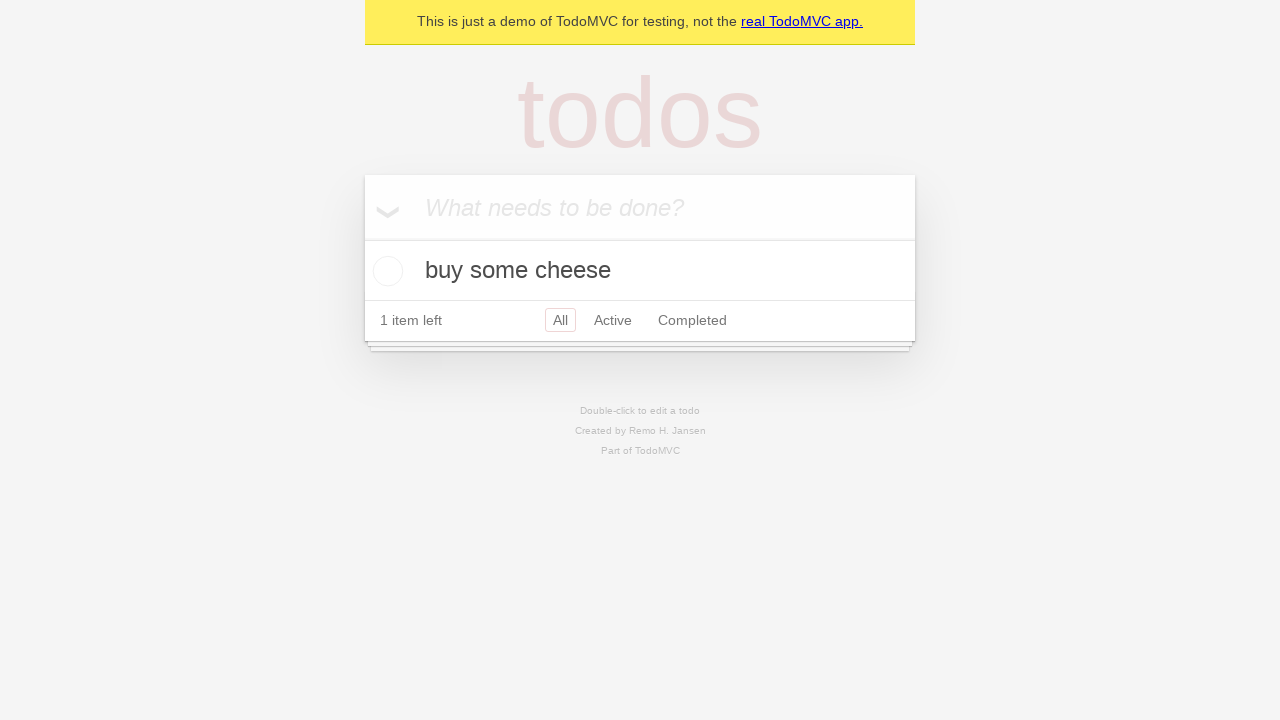

Filled todo input with 'feed the cat' on internal:attr=[placeholder="What needs to be done?"i]
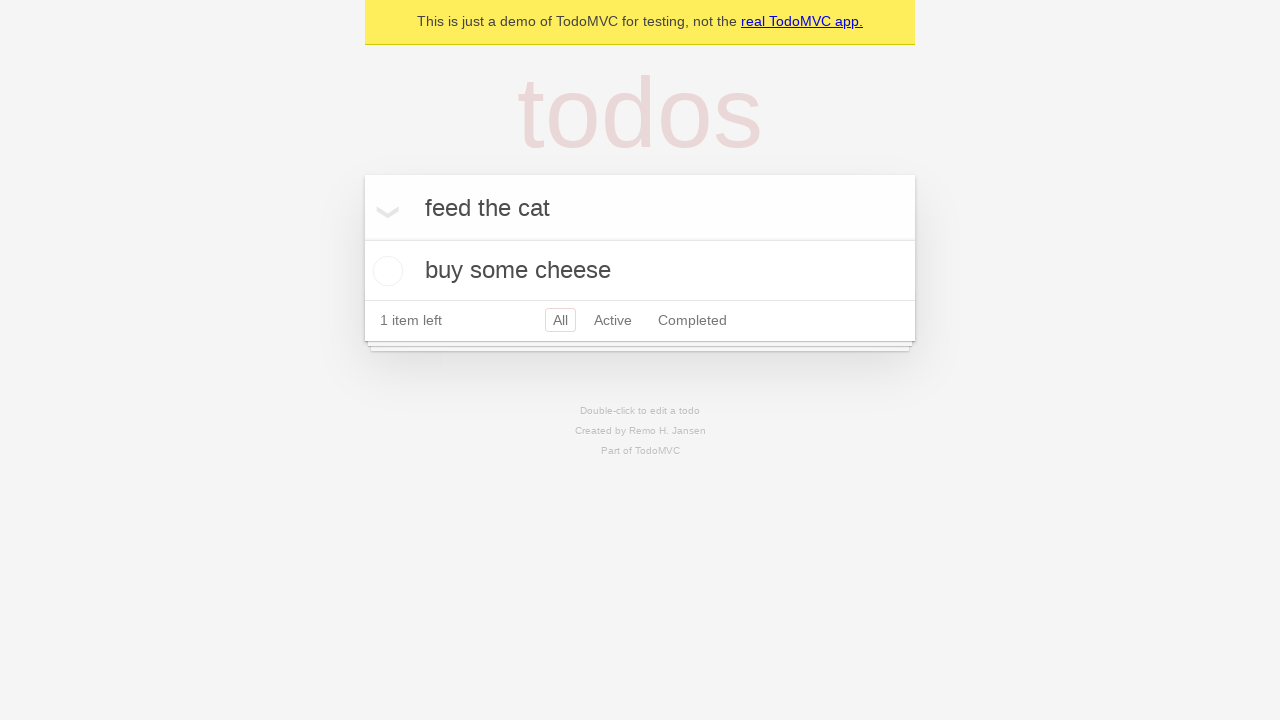

Pressed Enter to add second todo on internal:attr=[placeholder="What needs to be done?"i]
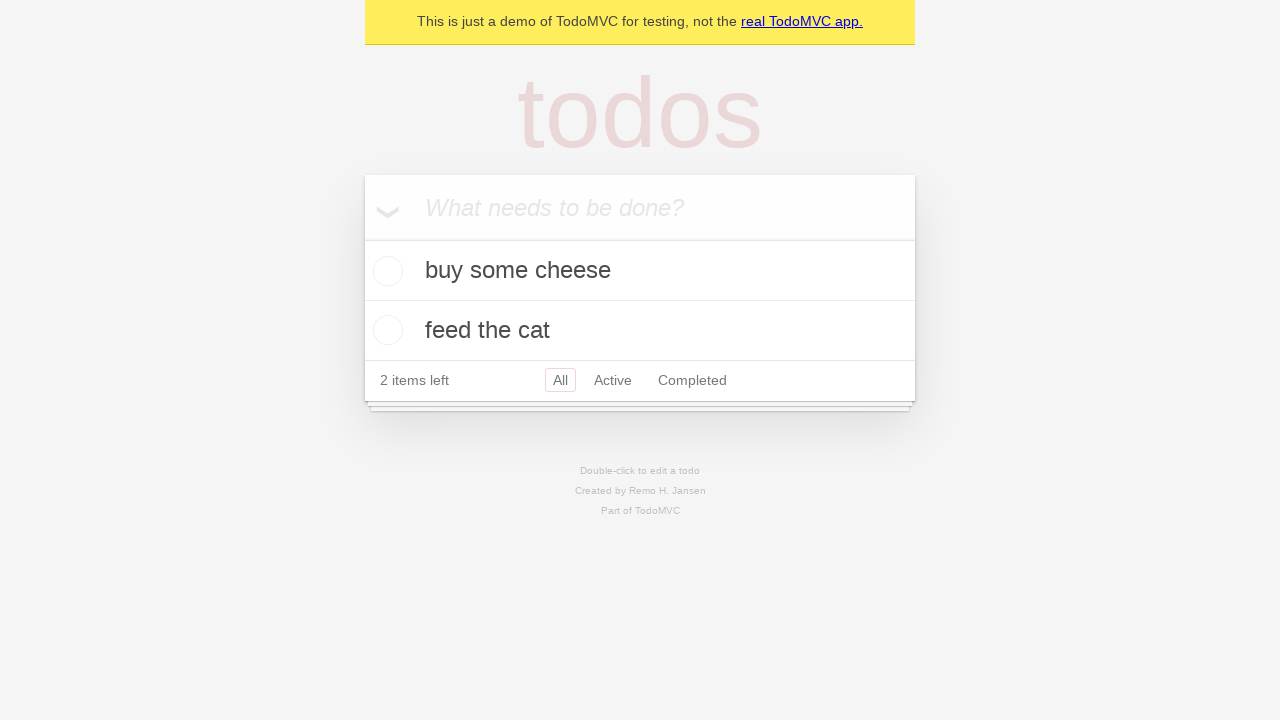

Filled todo input with 'book a doctors appointment' on internal:attr=[placeholder="What needs to be done?"i]
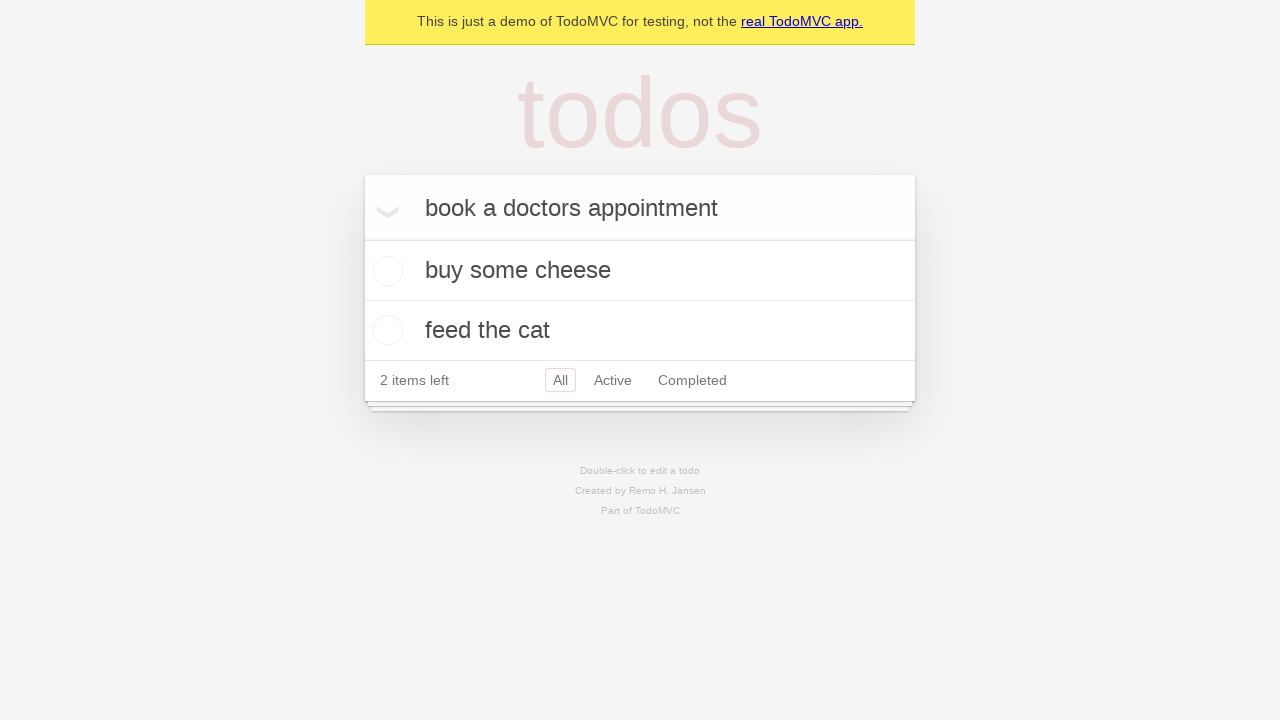

Pressed Enter to add third todo on internal:attr=[placeholder="What needs to be done?"i]
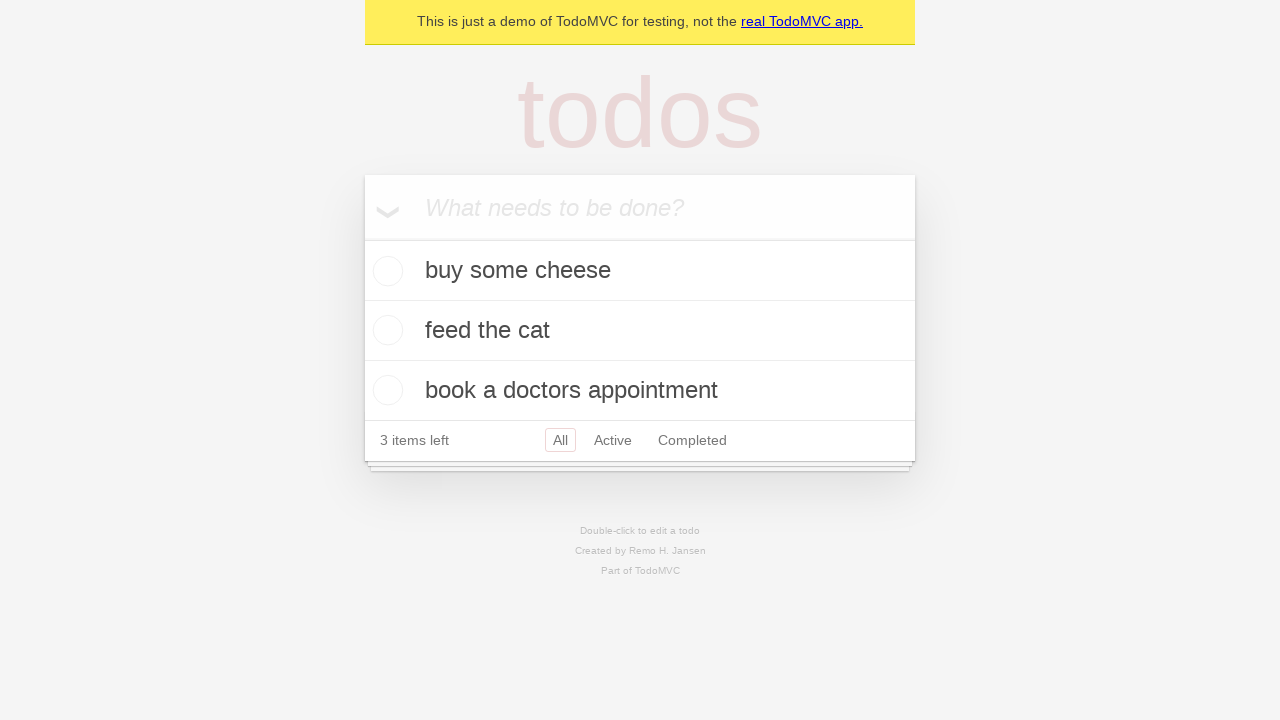

Clicked 'Mark all as complete' checkbox to mark all todos as completed at (362, 238) on internal:label="Mark all as complete"i
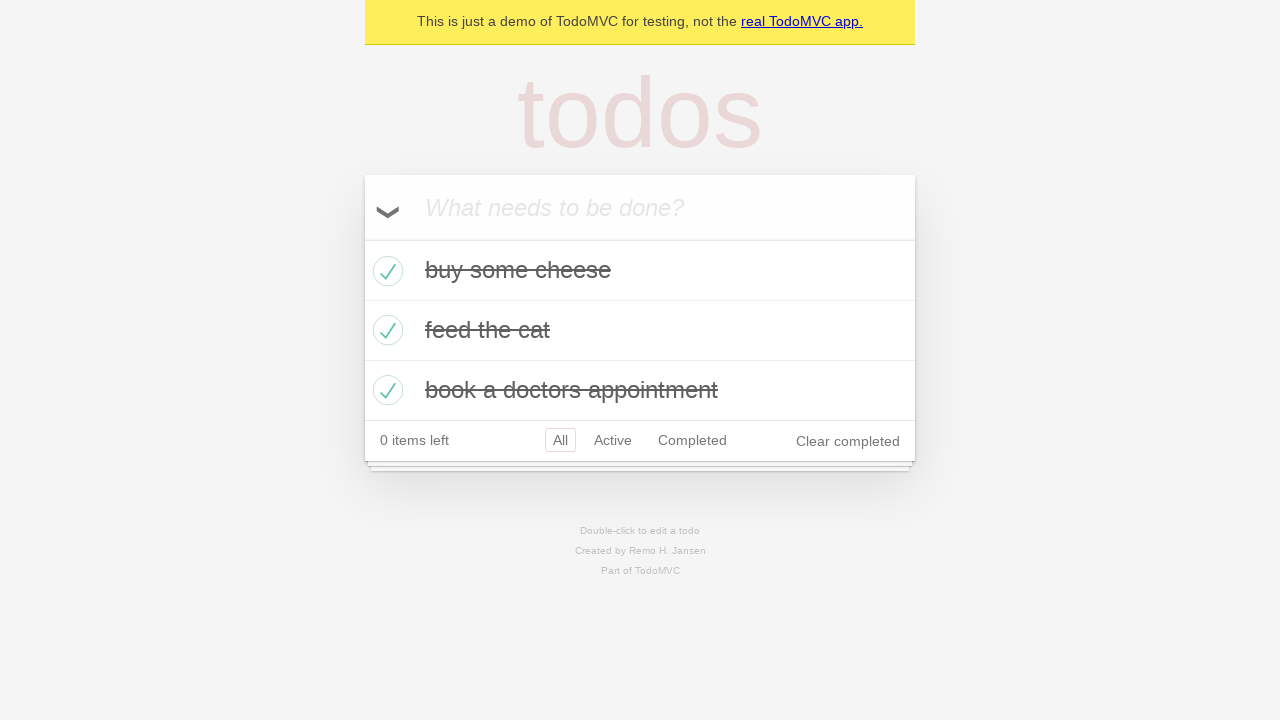

Verified that todos are marked with completed state
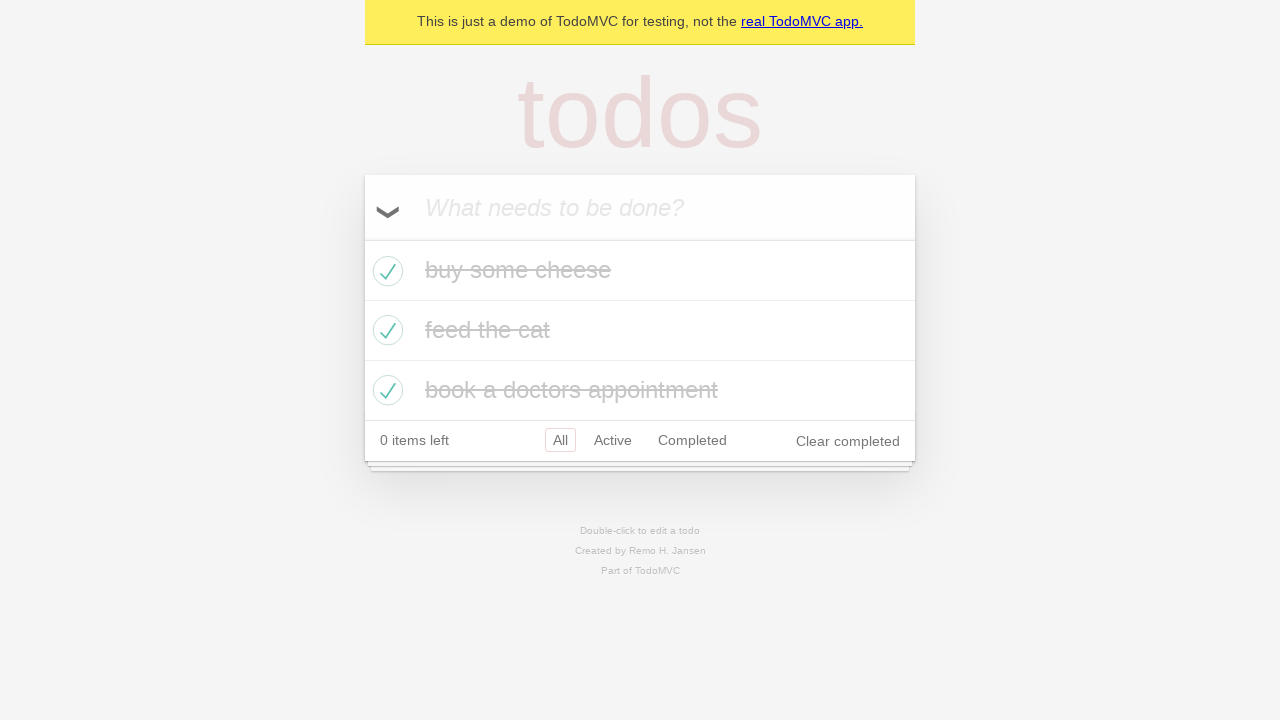

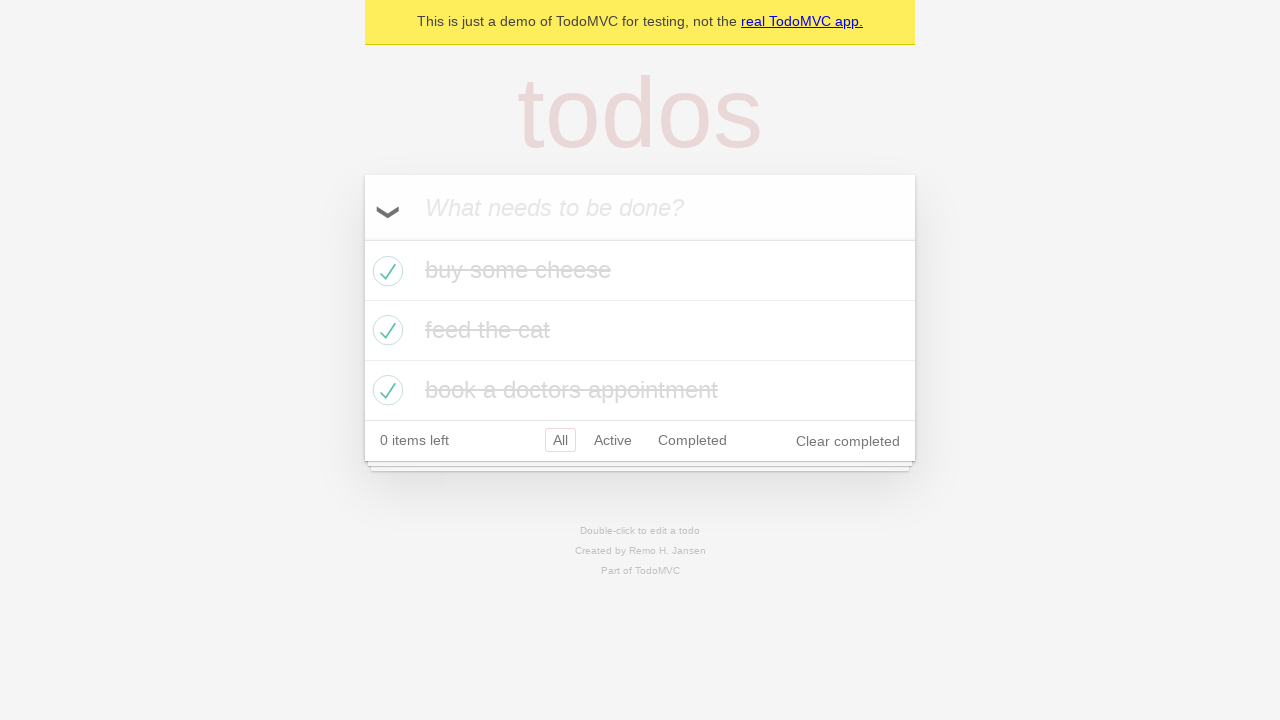